Navigates through an Angular demo application by clicking on Browse Products, selecting Selenium product, and adding it to cart

Starting URL: https://rahulshettyacademy.com/angularAppdemo/

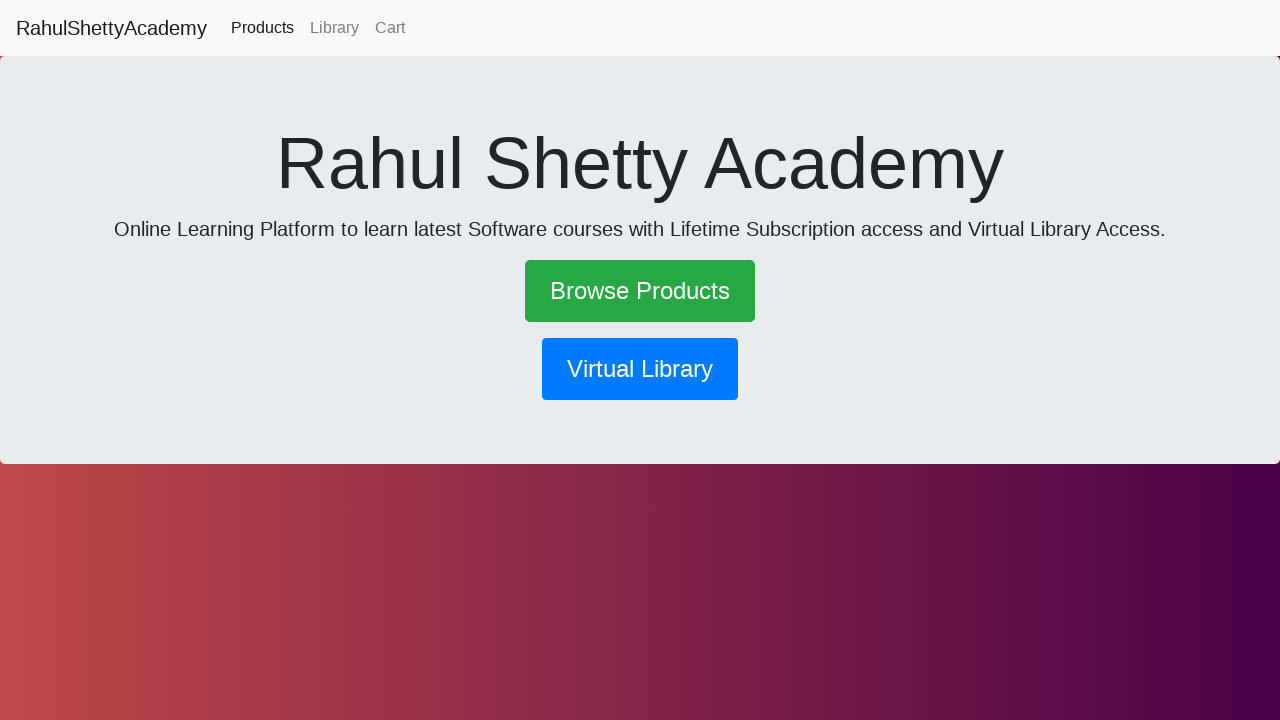

Clicked on Browse Products link at (640, 291) on text=Browse Products
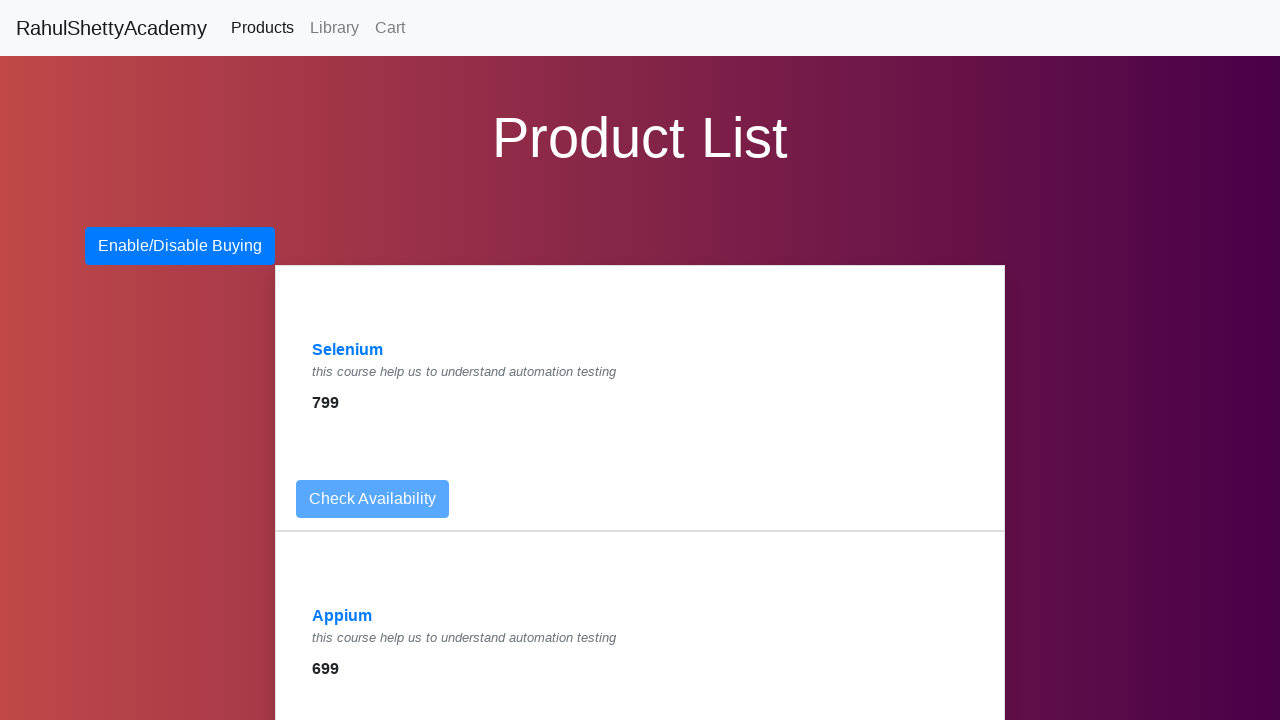

Clicked on Selenium product link at (348, 350) on text=Selenium
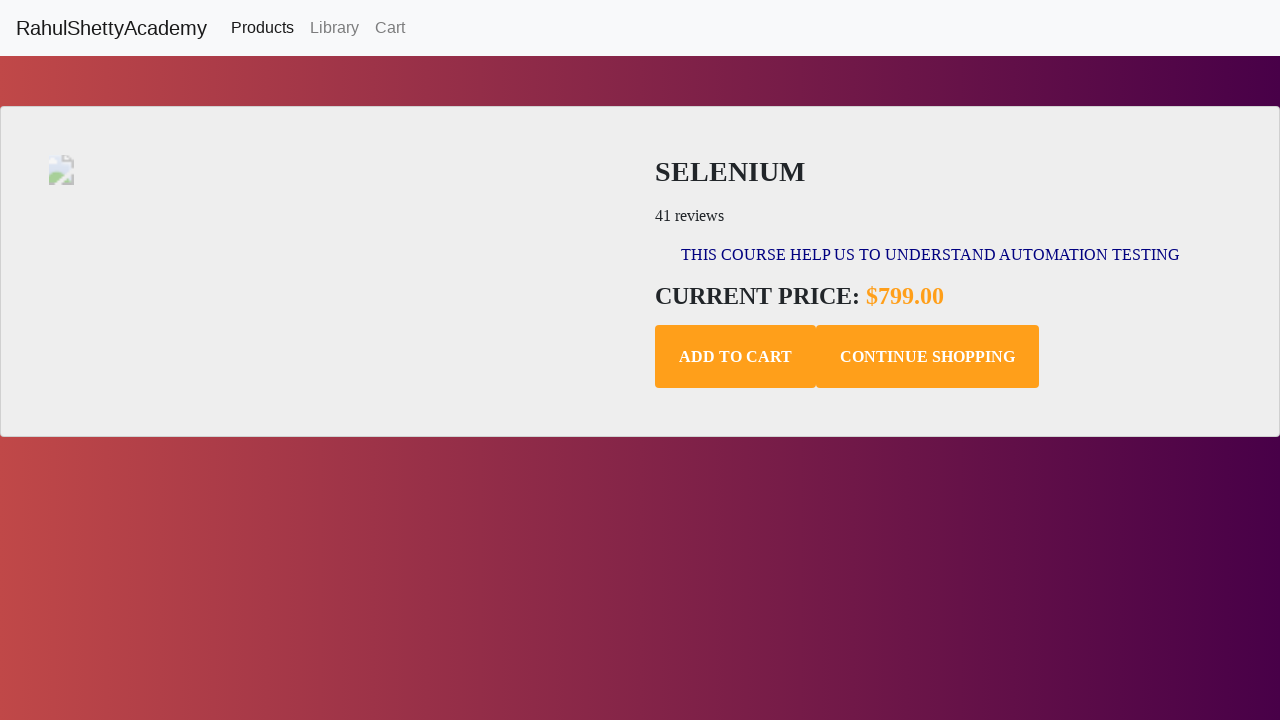

Clicked add to cart button for Selenium product at (736, 357) on .add-to-cart
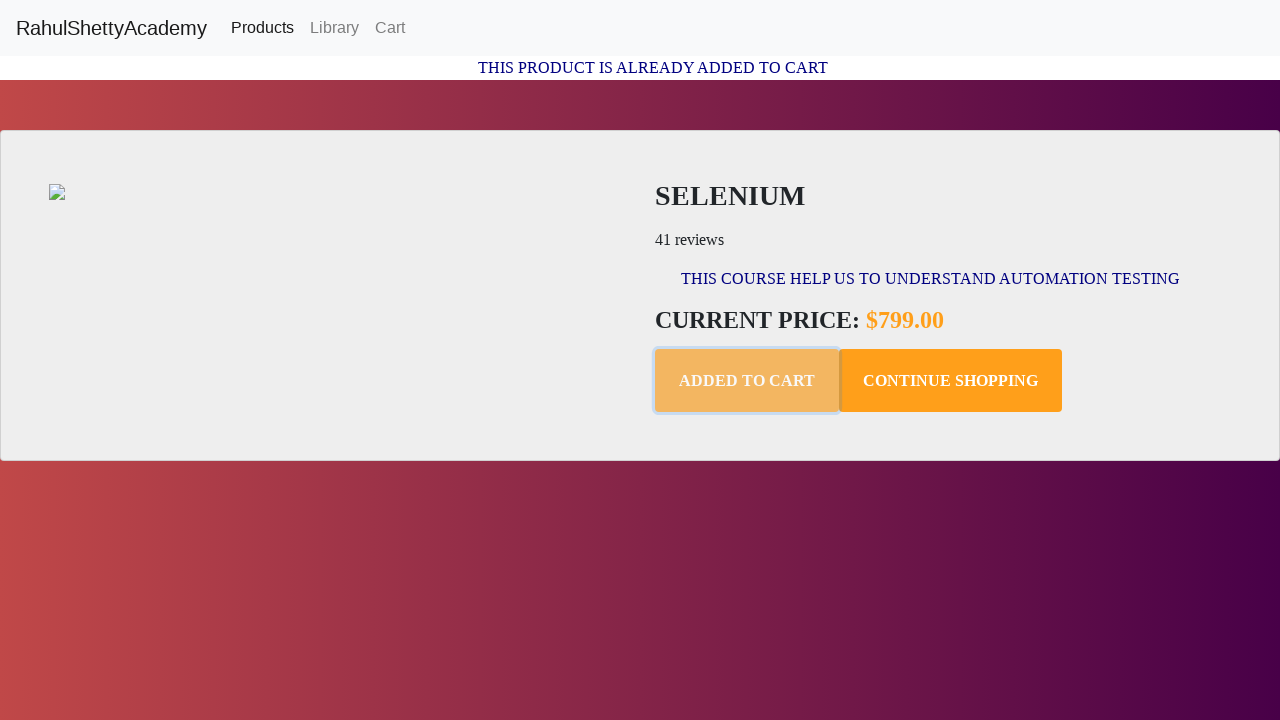

Waited for confirmation message paragraph to appear
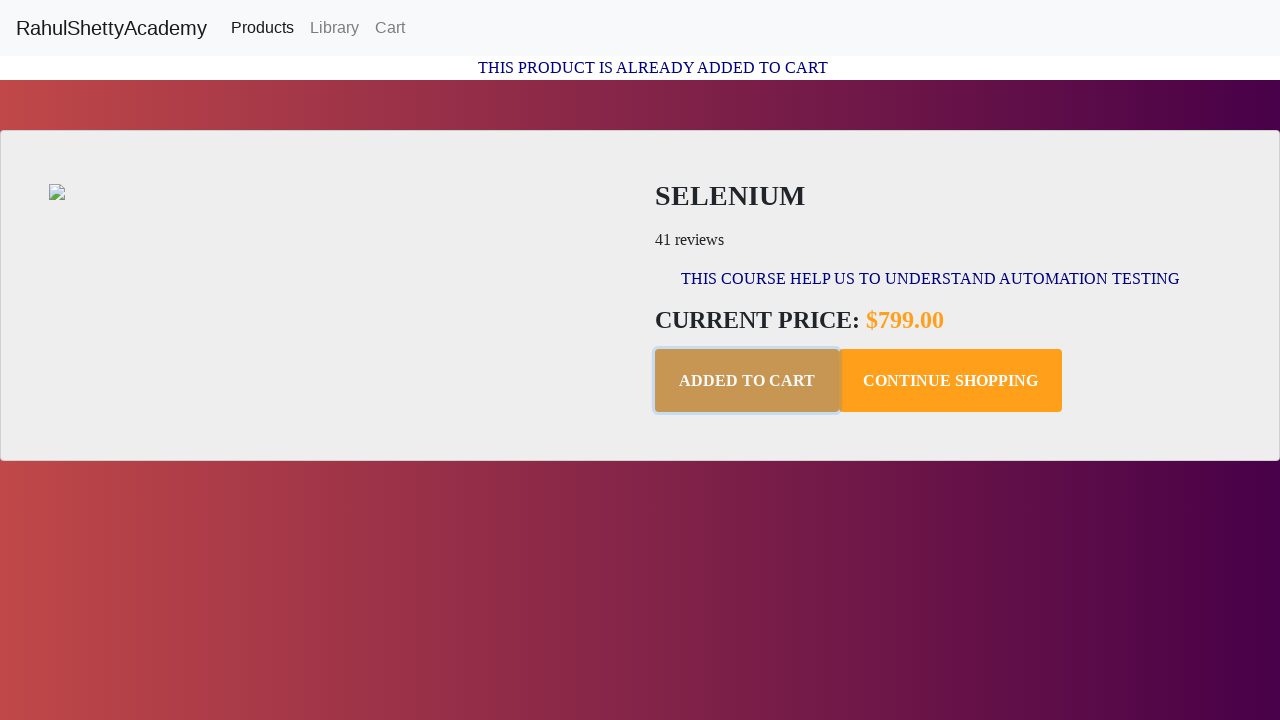

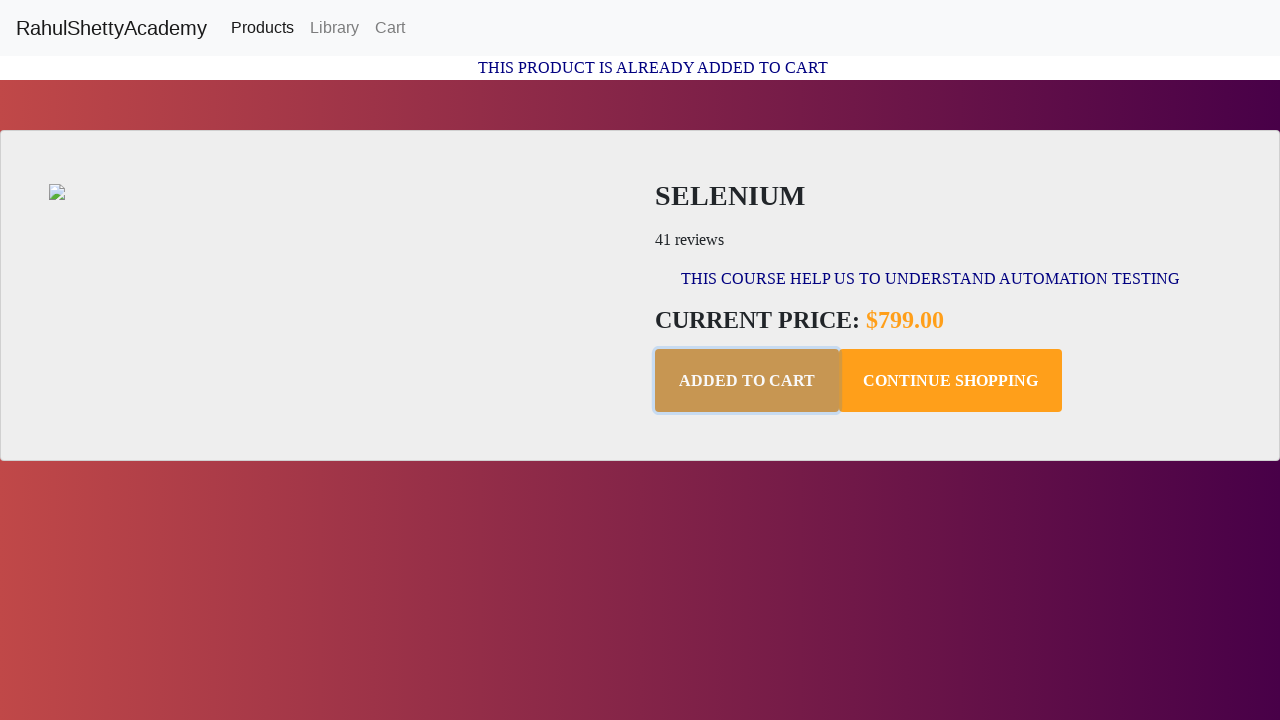